Tests explicit wait functionality by waiting for a timed alert button, clicking it, waiting for the alert to appear, and accepting it

Starting URL: https://demoqa.com/alerts

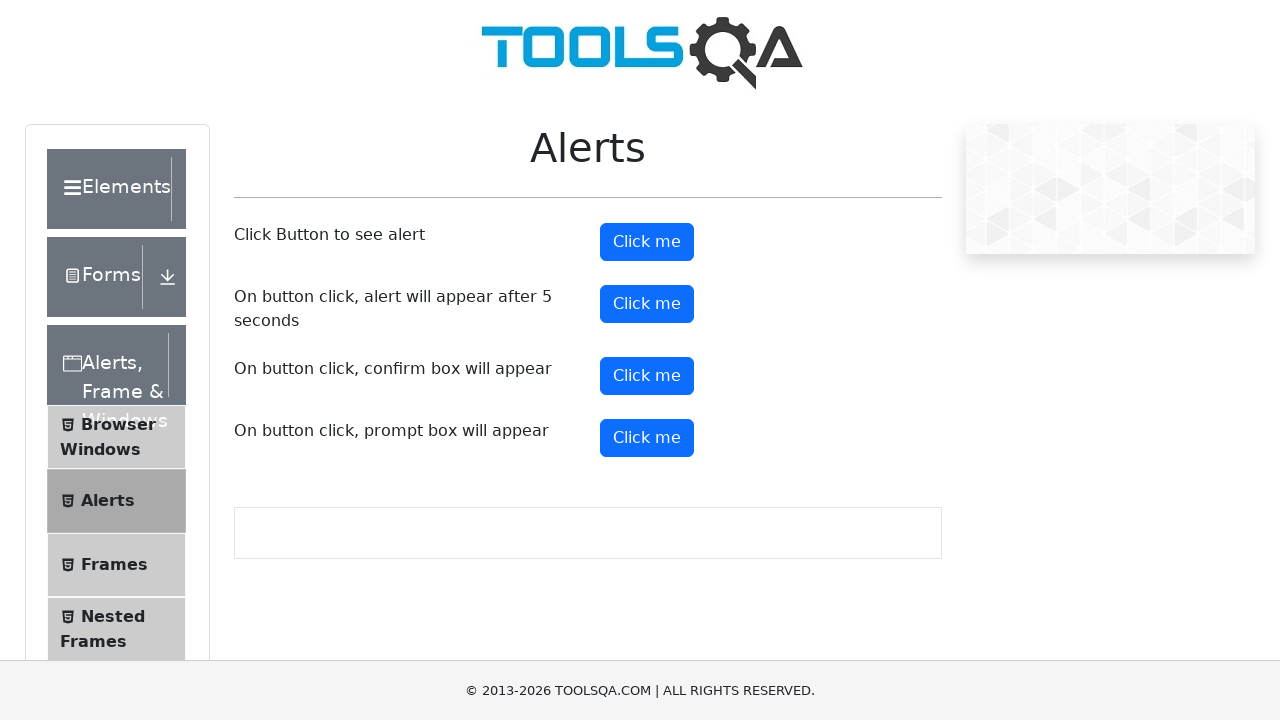

Set up dialog handler to automatically accept alerts
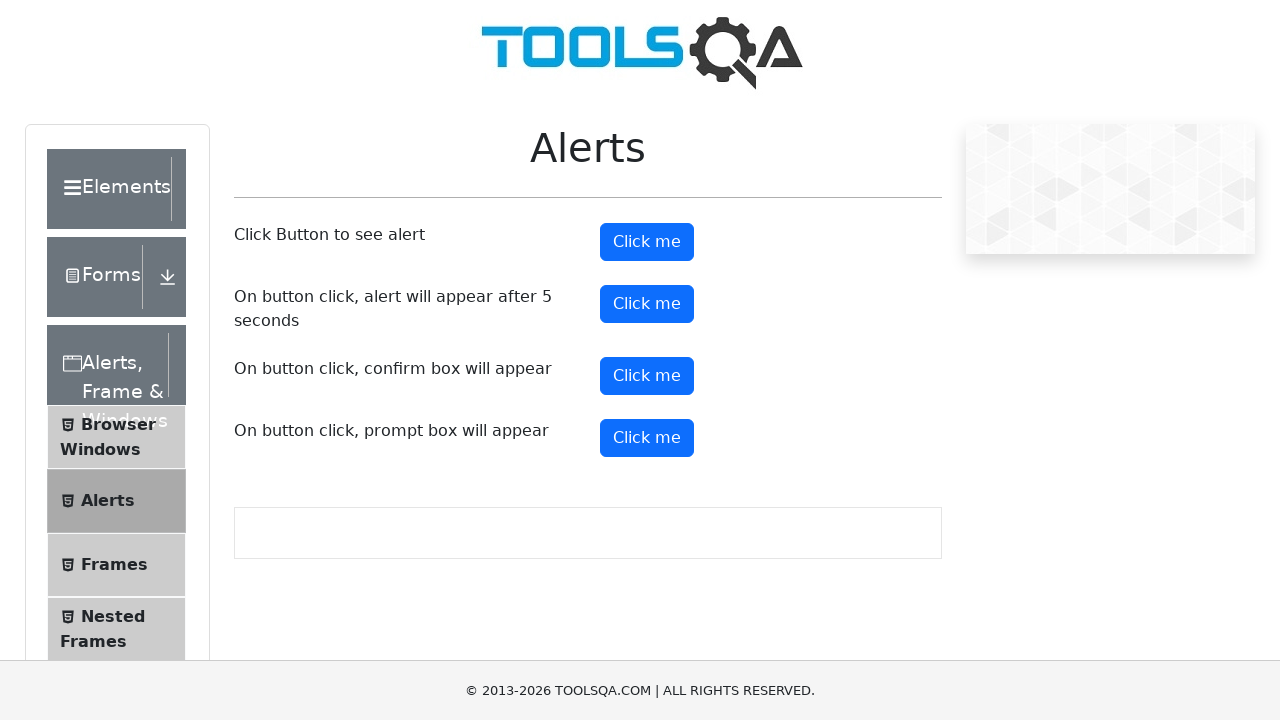

Timer alert button is now visible
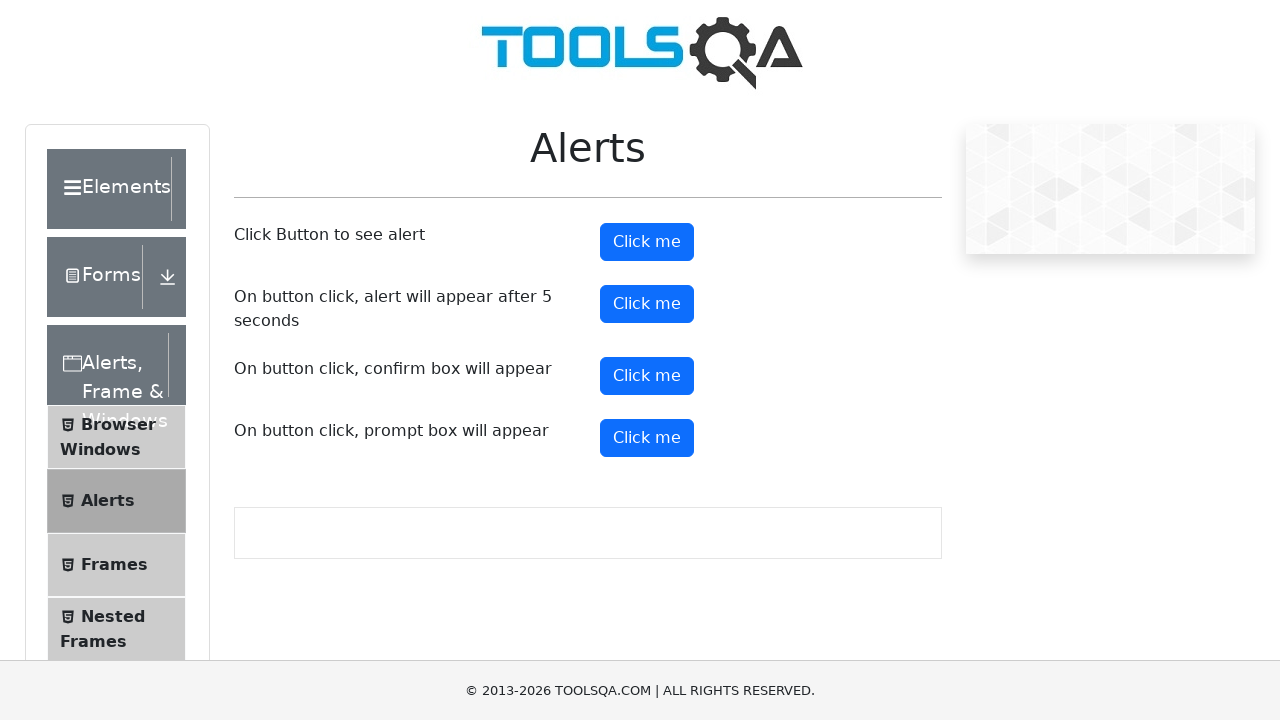

Clicked the timer alert button to trigger the timed alert at (647, 304) on #timerAlertButton
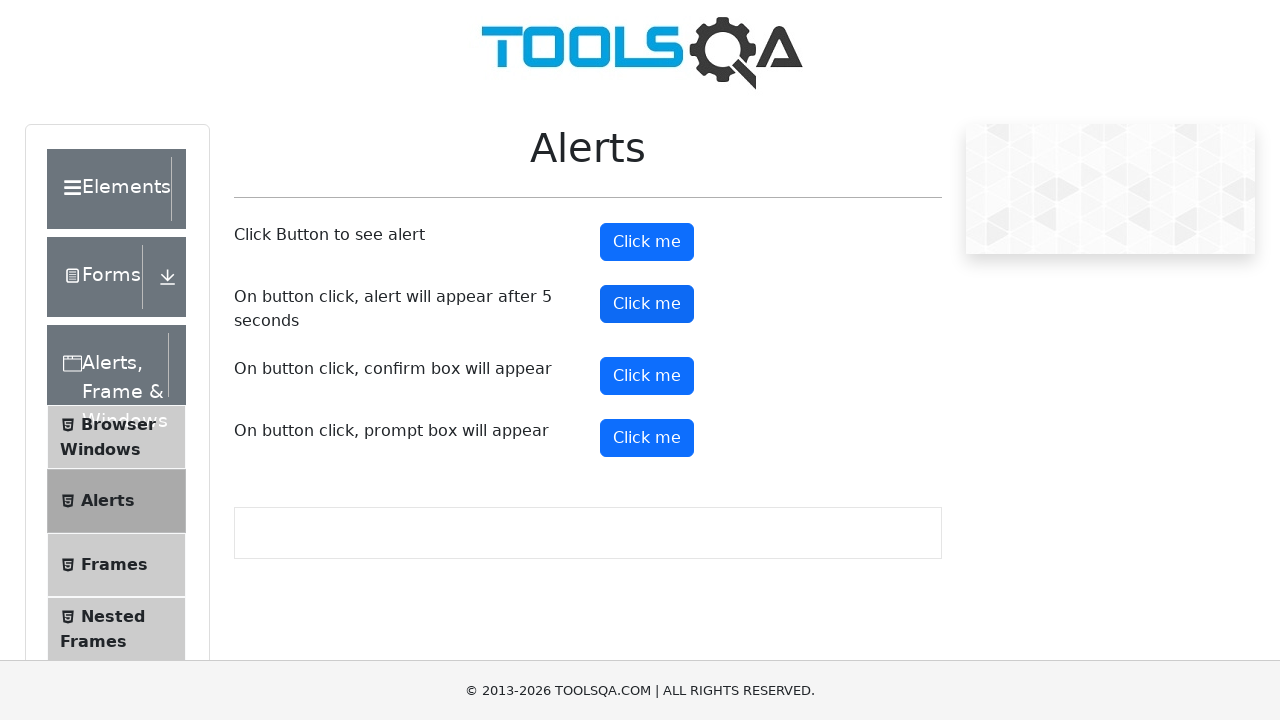

Waited 6 seconds for the alert to appear and be accepted
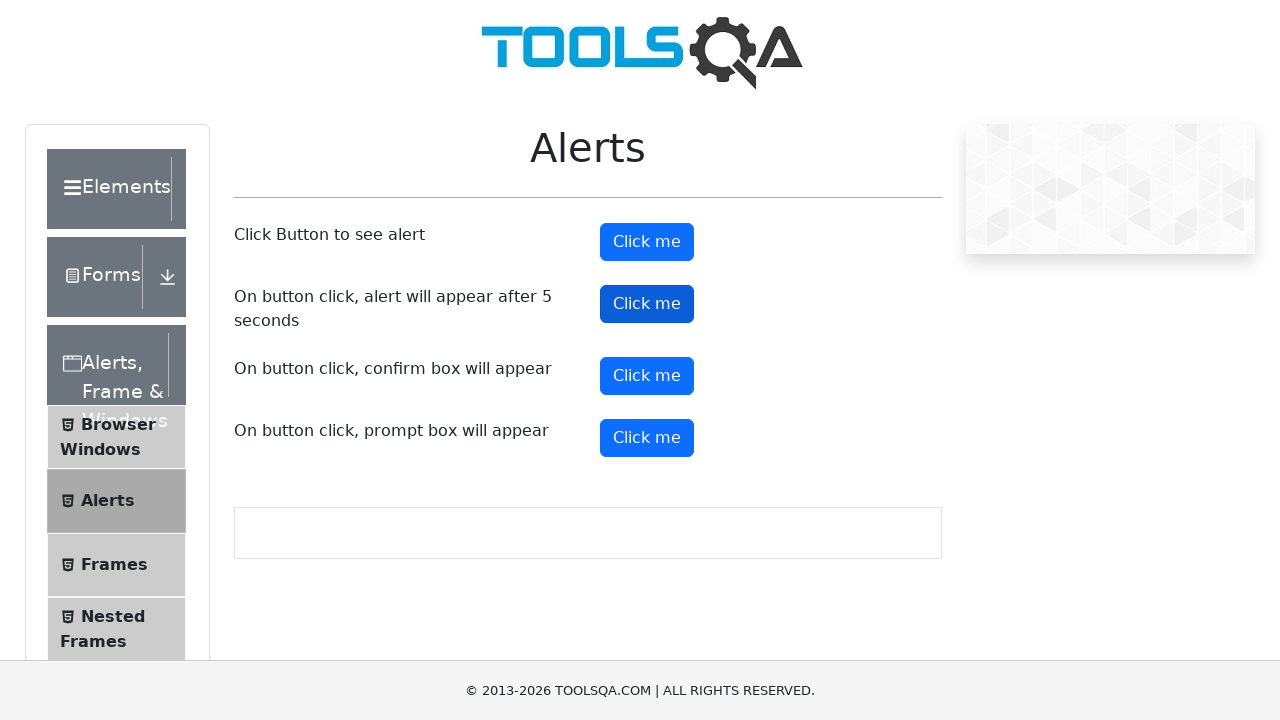

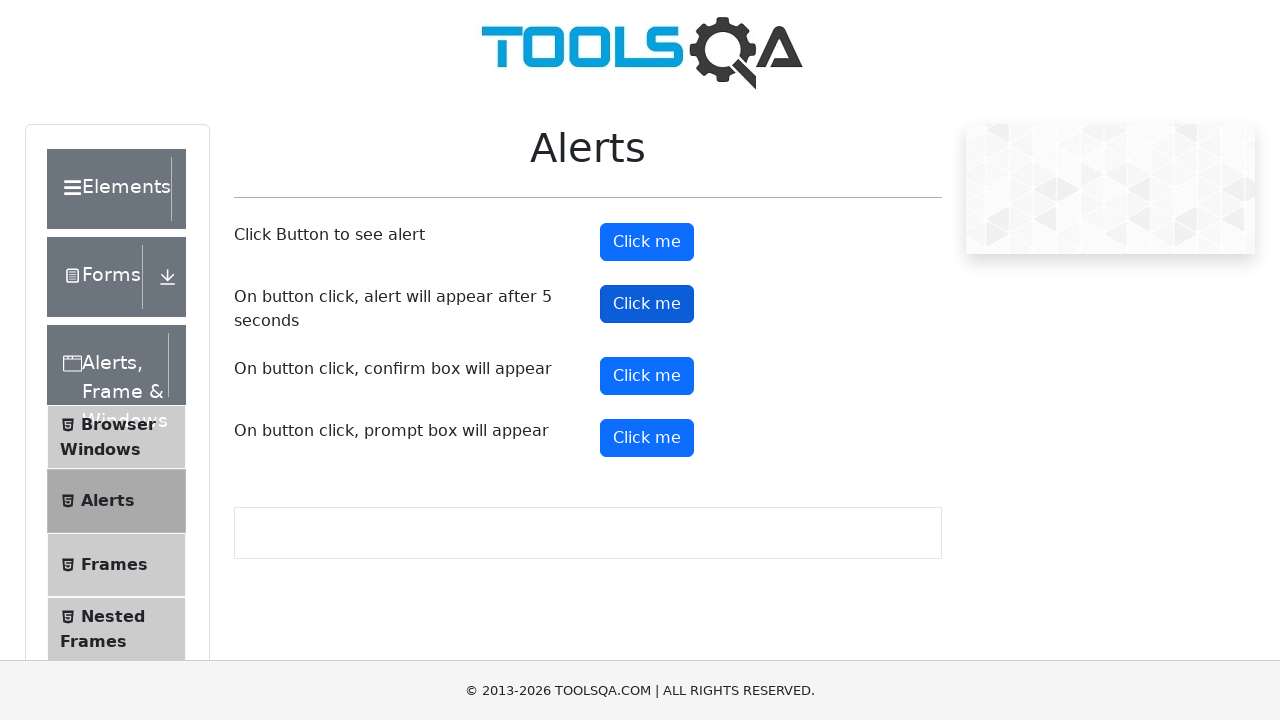